Demonstrates browser navigation commands by navigating between two URLs and using forward, back, and refresh operations

Starting URL: https://opensource-demo.orangehrmlive.com/web/index.php/auth/login

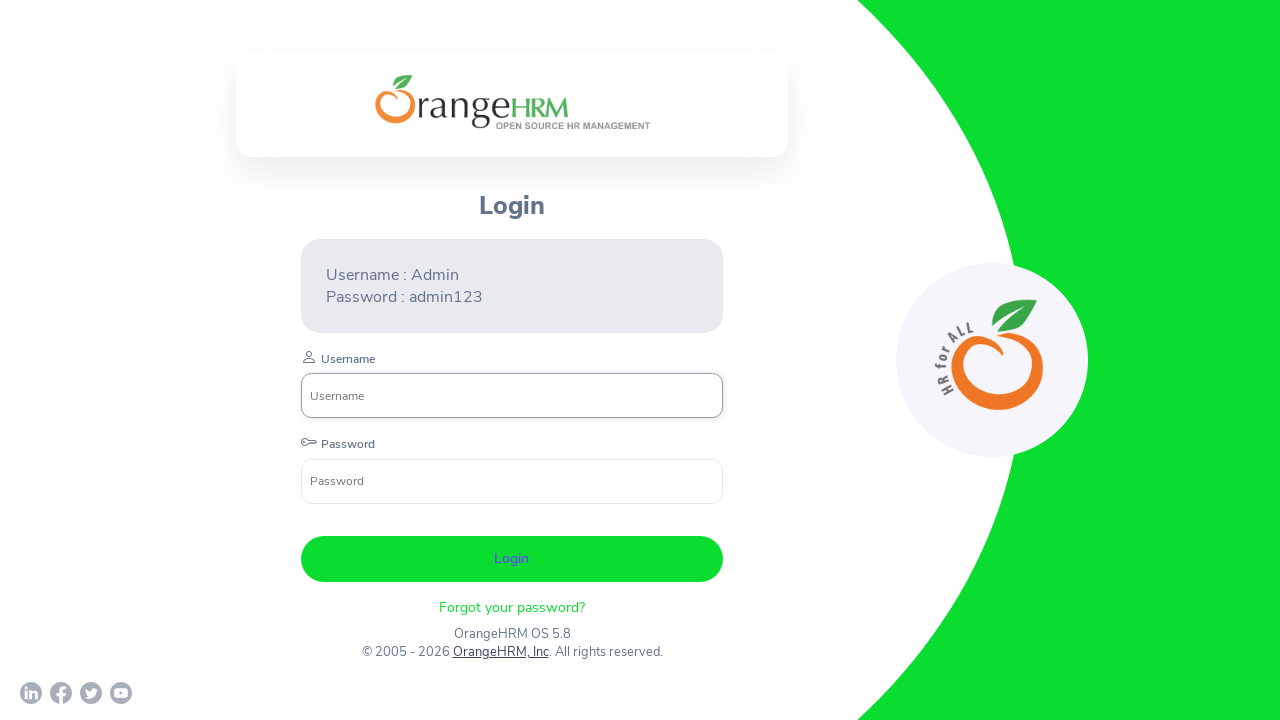

Navigated to OrangeHRM login page
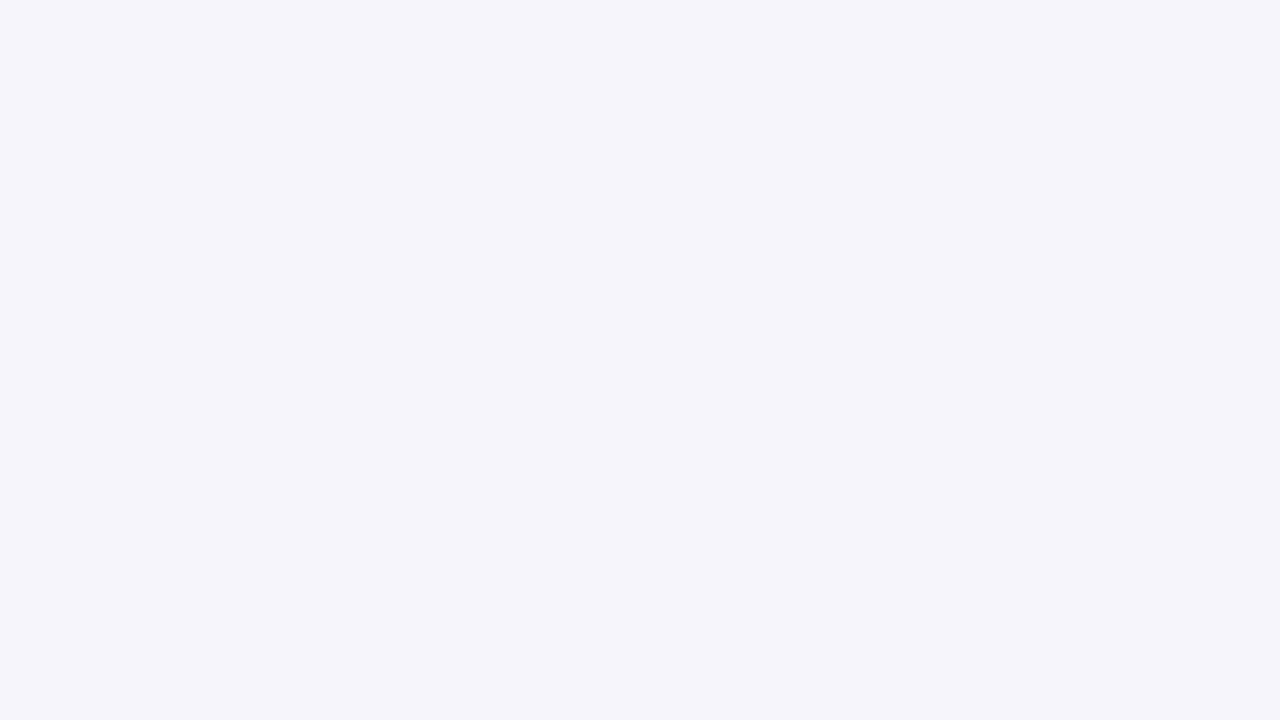

Login page loaded successfully
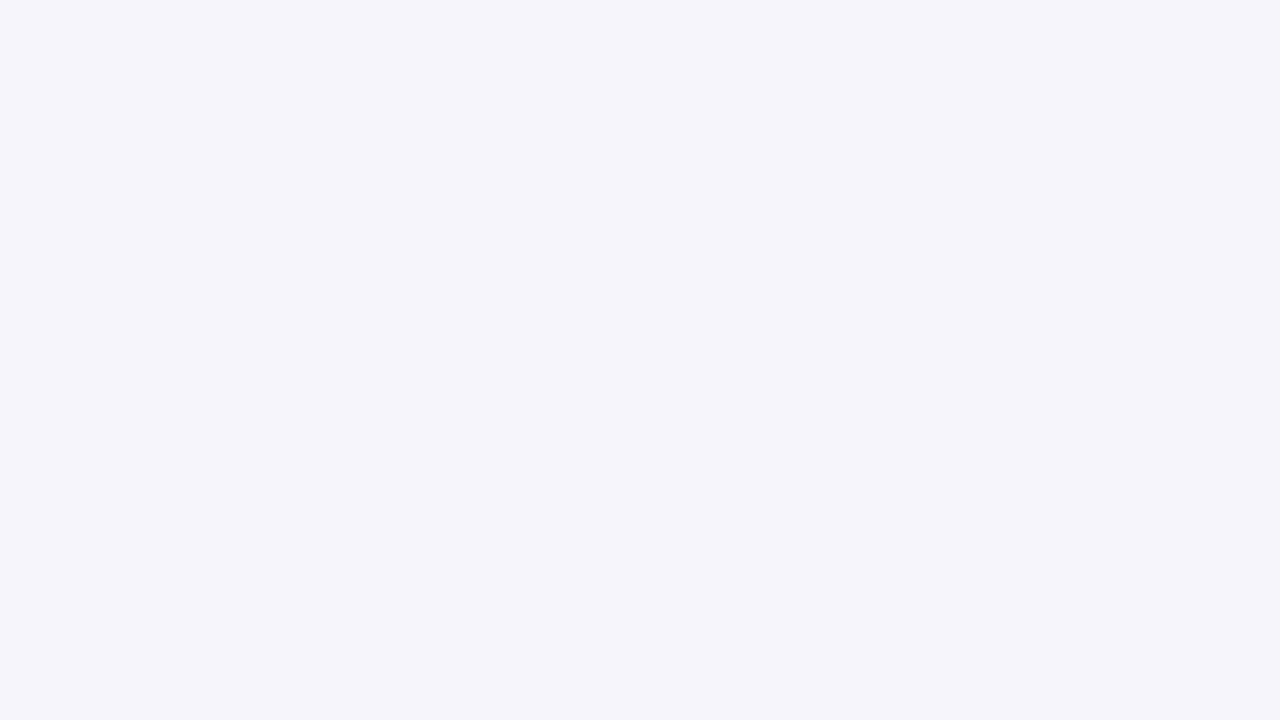

Navigated to dashboard page
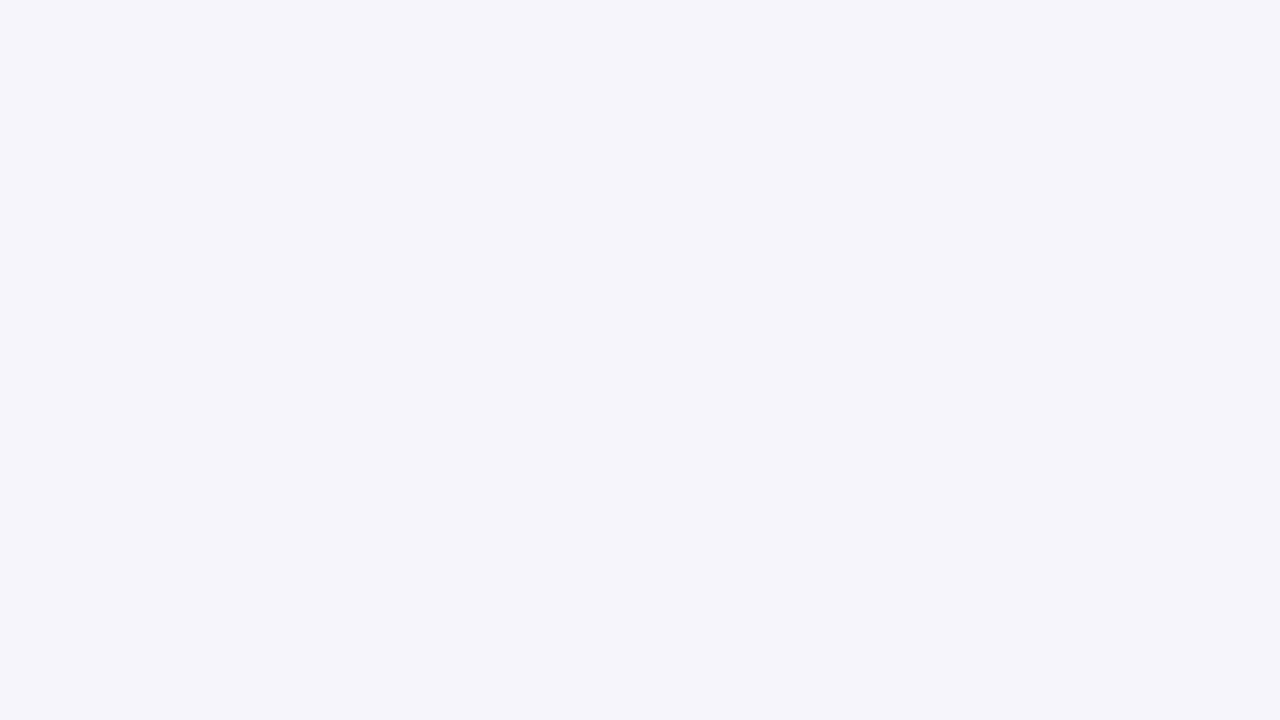

Navigated back to login page using back command
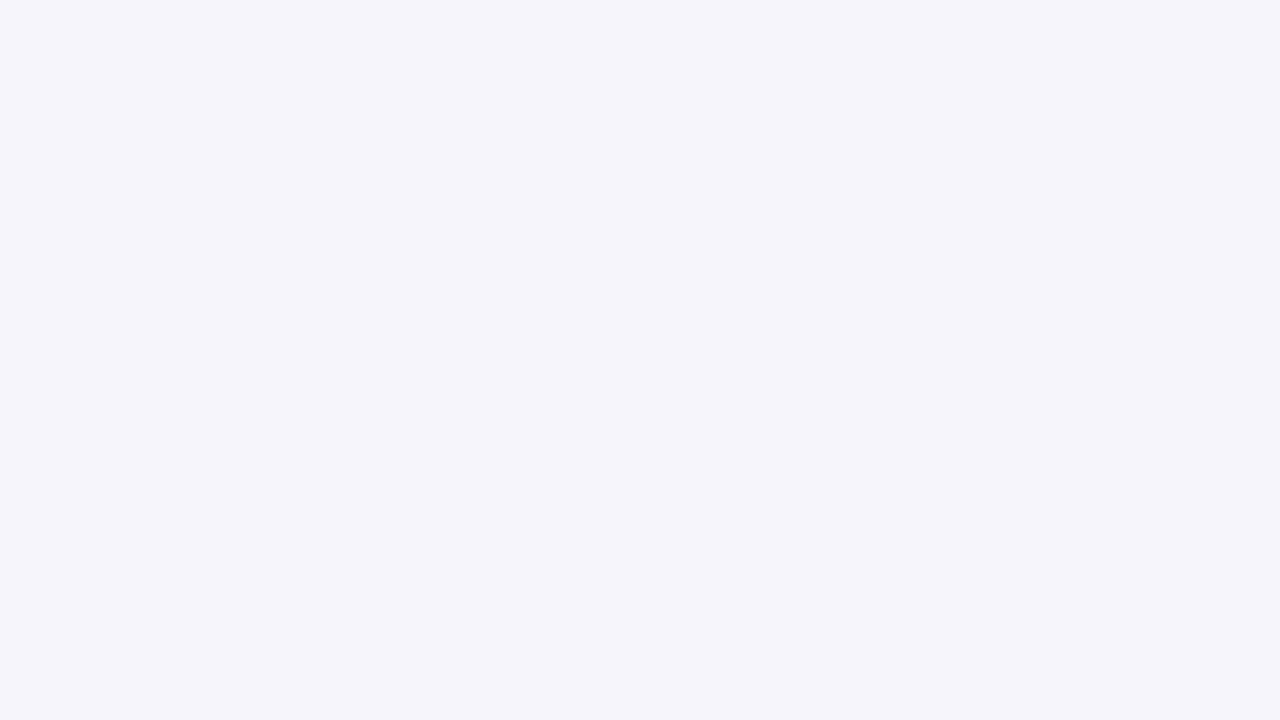

Navigated forward to dashboard page using forward command
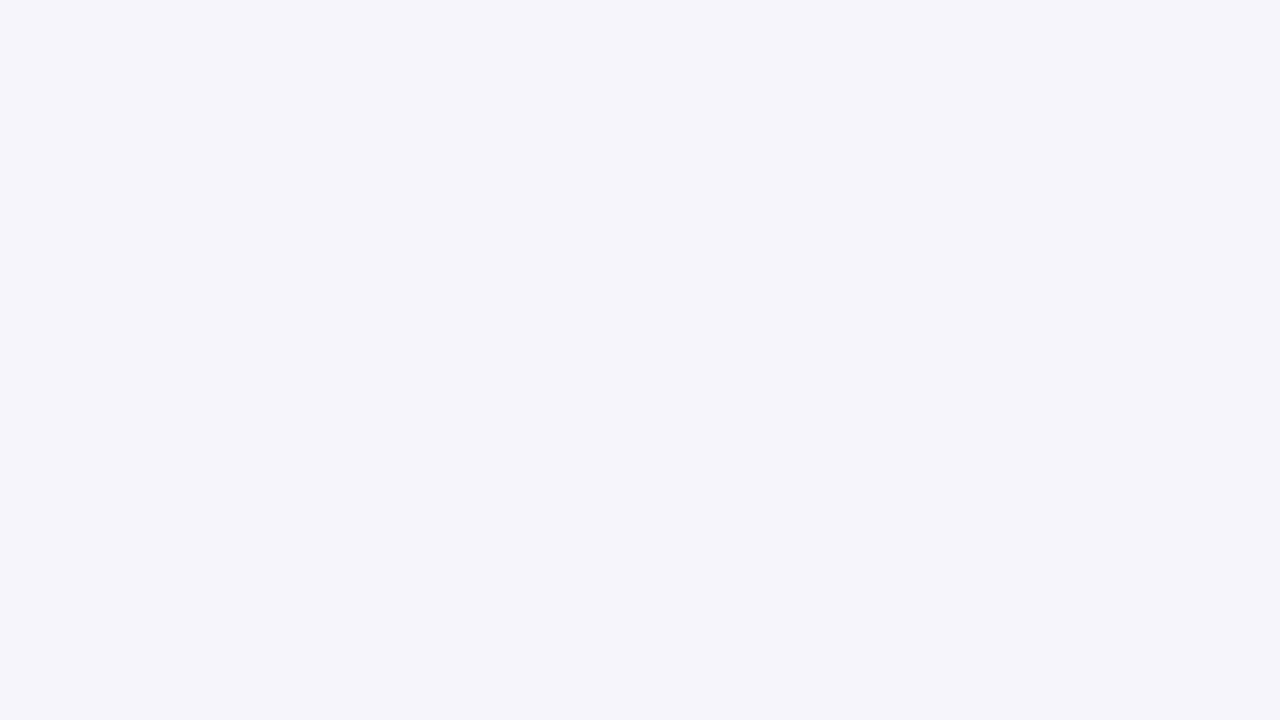

Refreshed the current page
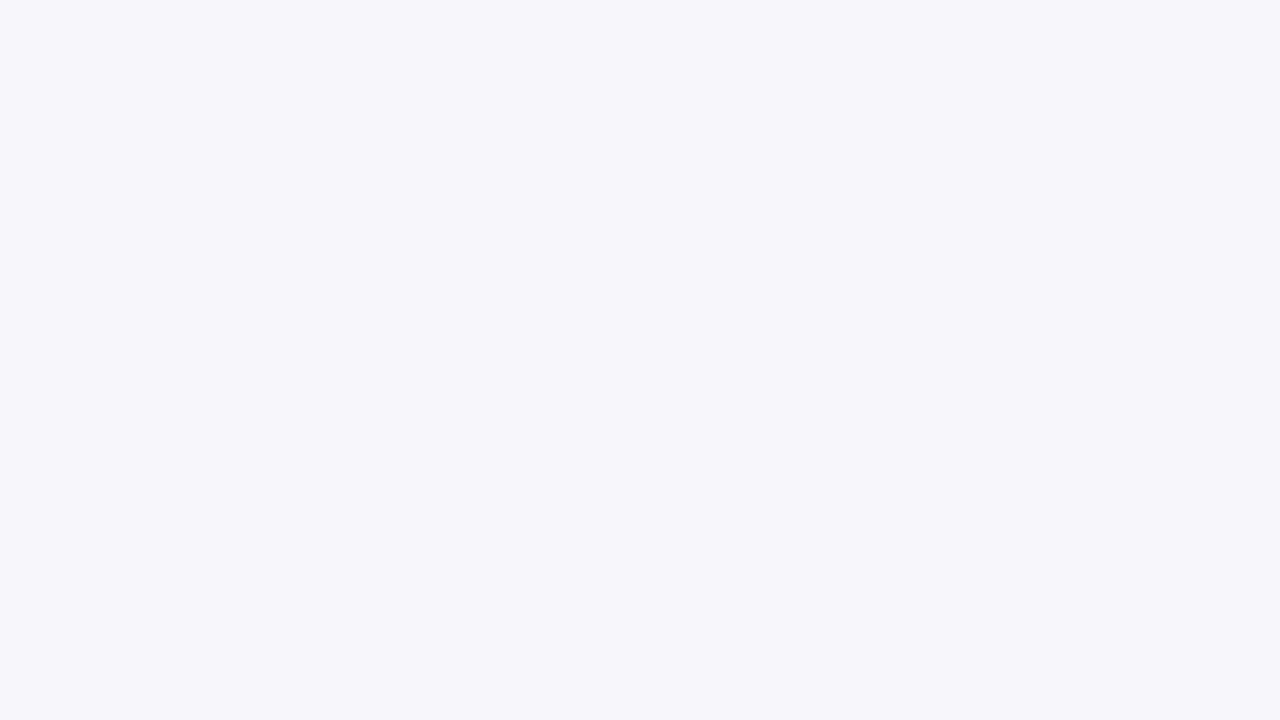

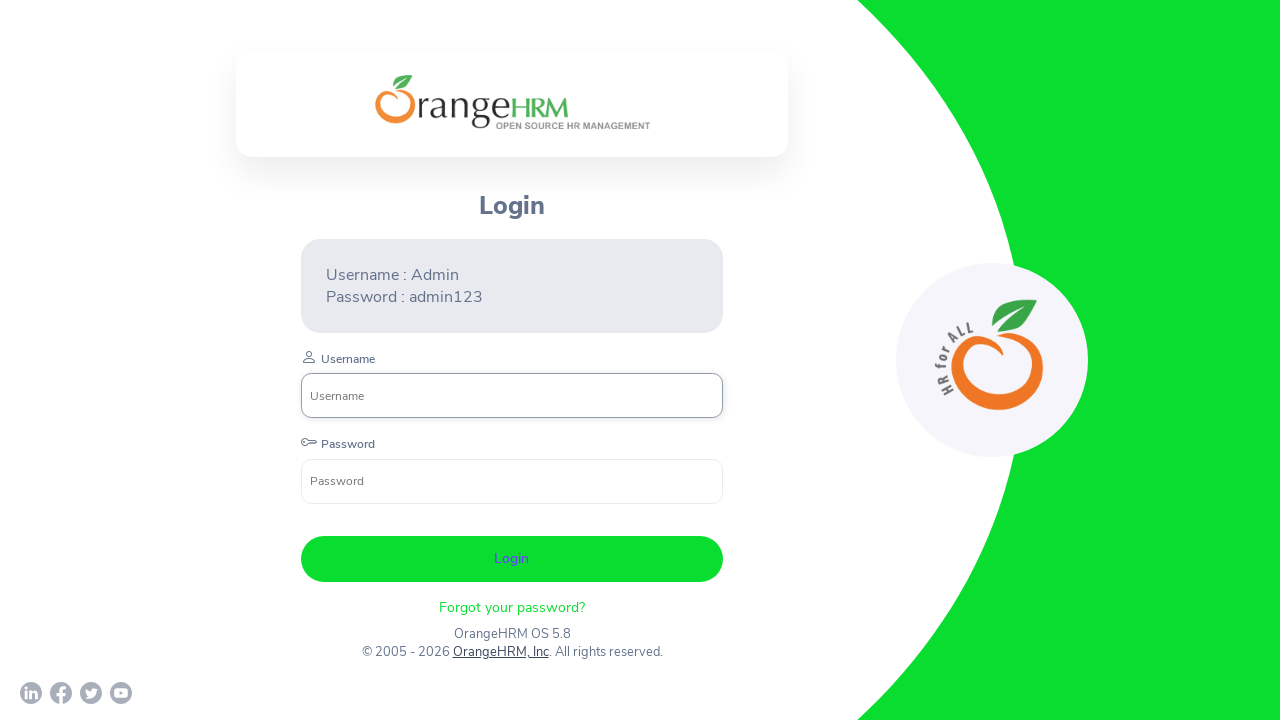